Retrieves all product prices from the page and prints them in descending order

Starting URL: https://rahulshettyacademy.com/seleniumPractise/#/

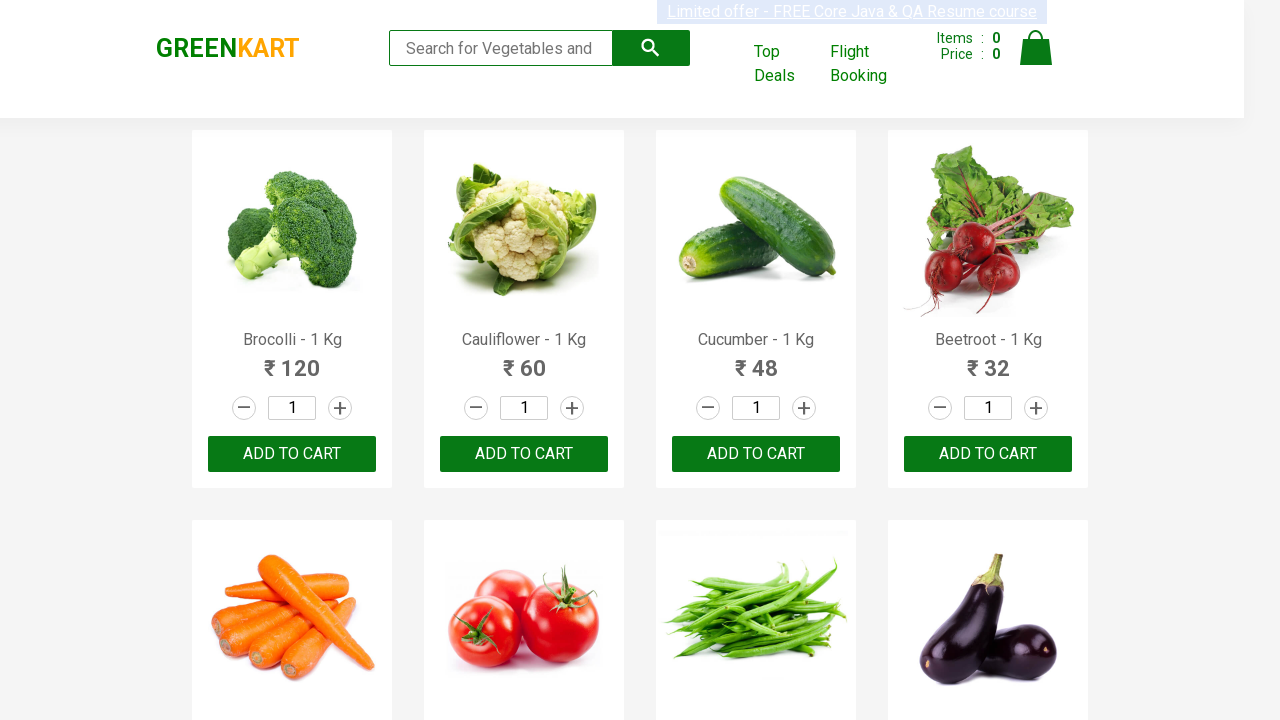

Waited for price elements to load
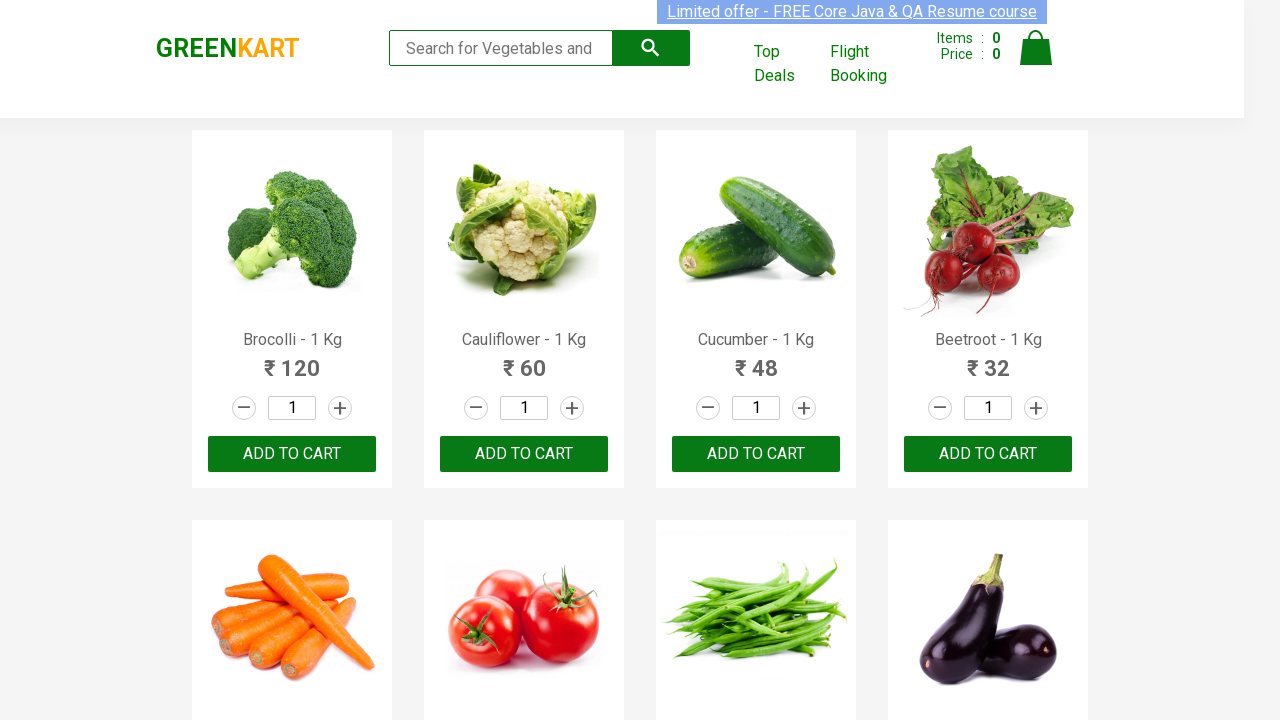

Retrieved all product price elements from the page
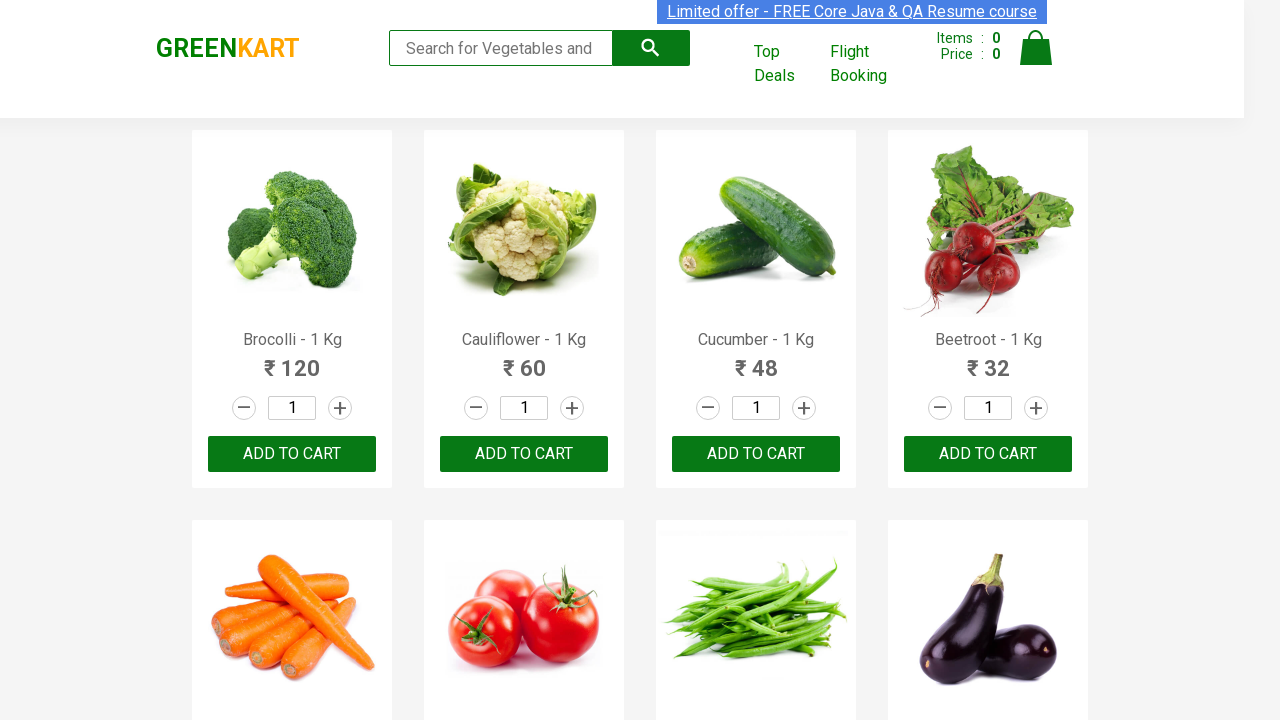

Extracted and converted all product prices to integers
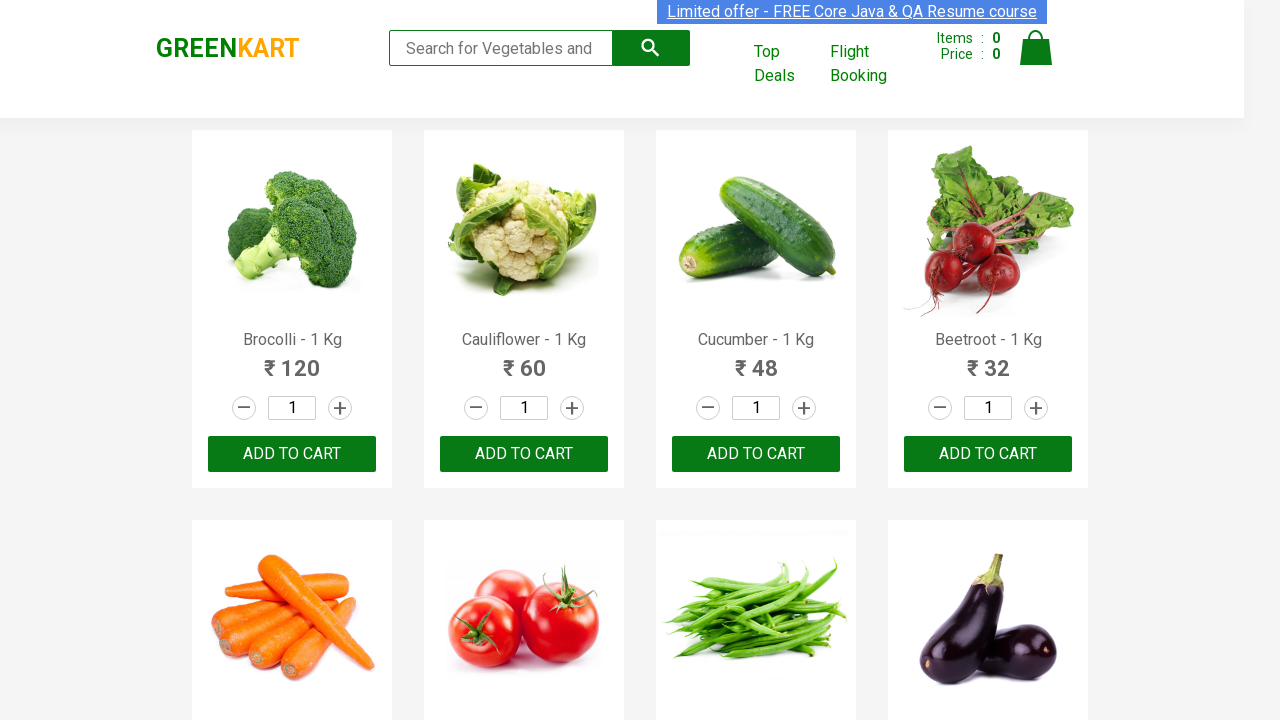

Sorted all prices in descending order
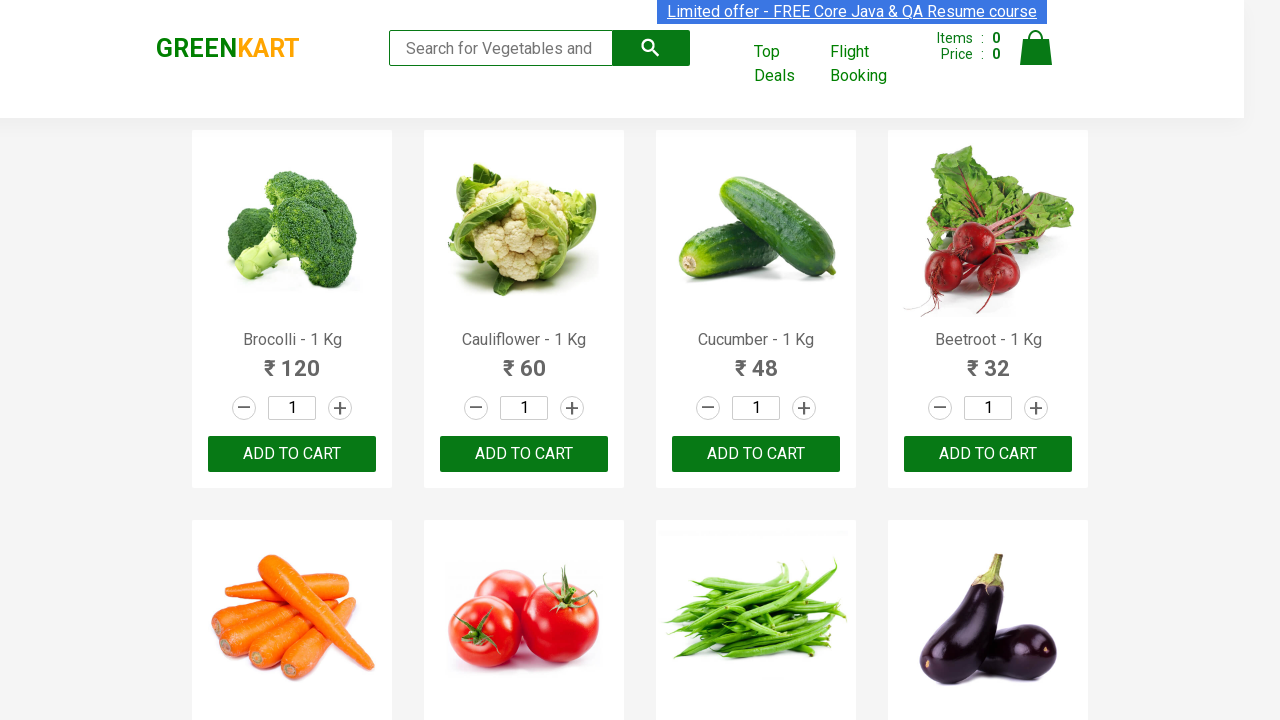

Printed all sorted prices in descending order
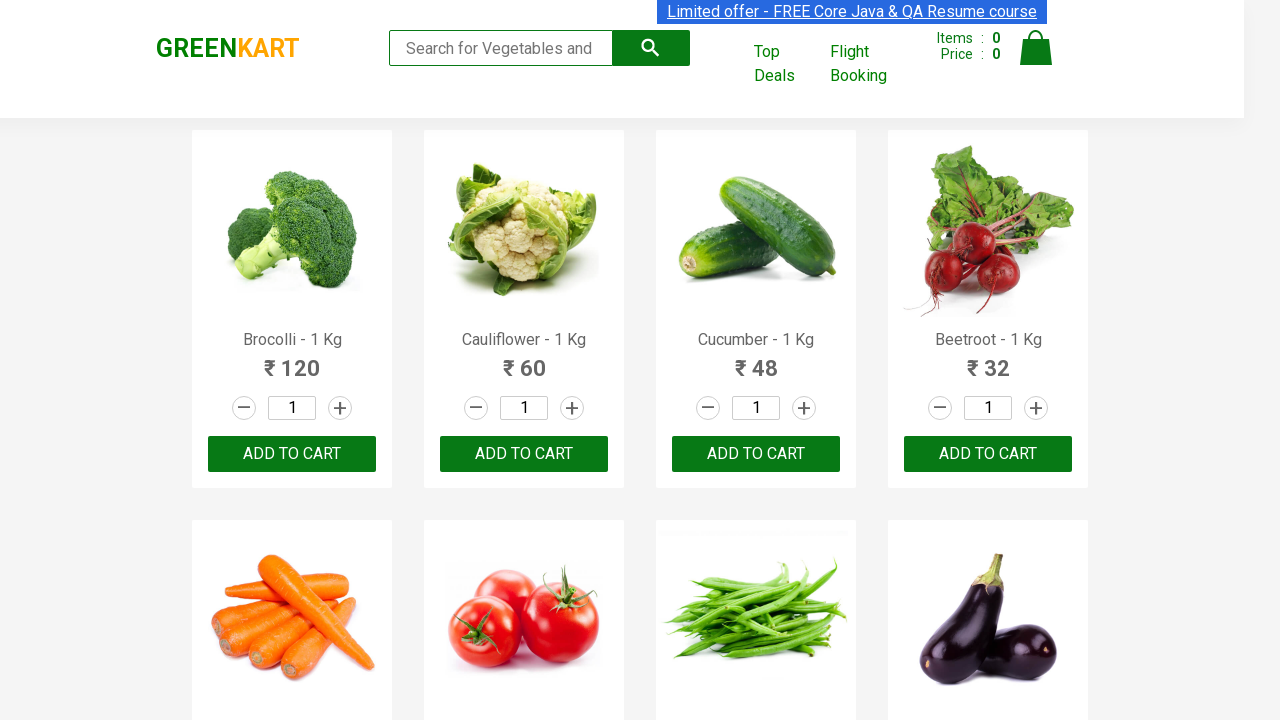

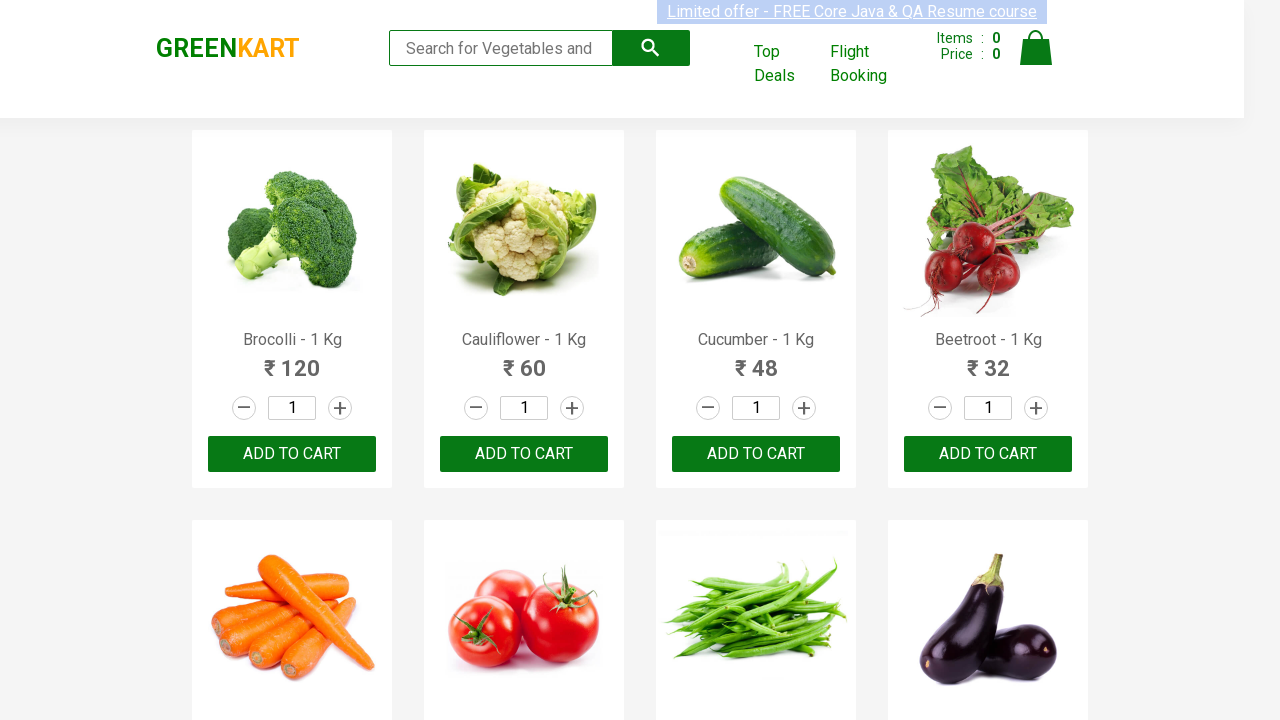